Navigates to a web table page, clicks on the Subject Topper tab, and locates a student's roll number by their name in the table.

Starting URL: https://web-locators-static-site-qa.vercel.app/Web%20Table

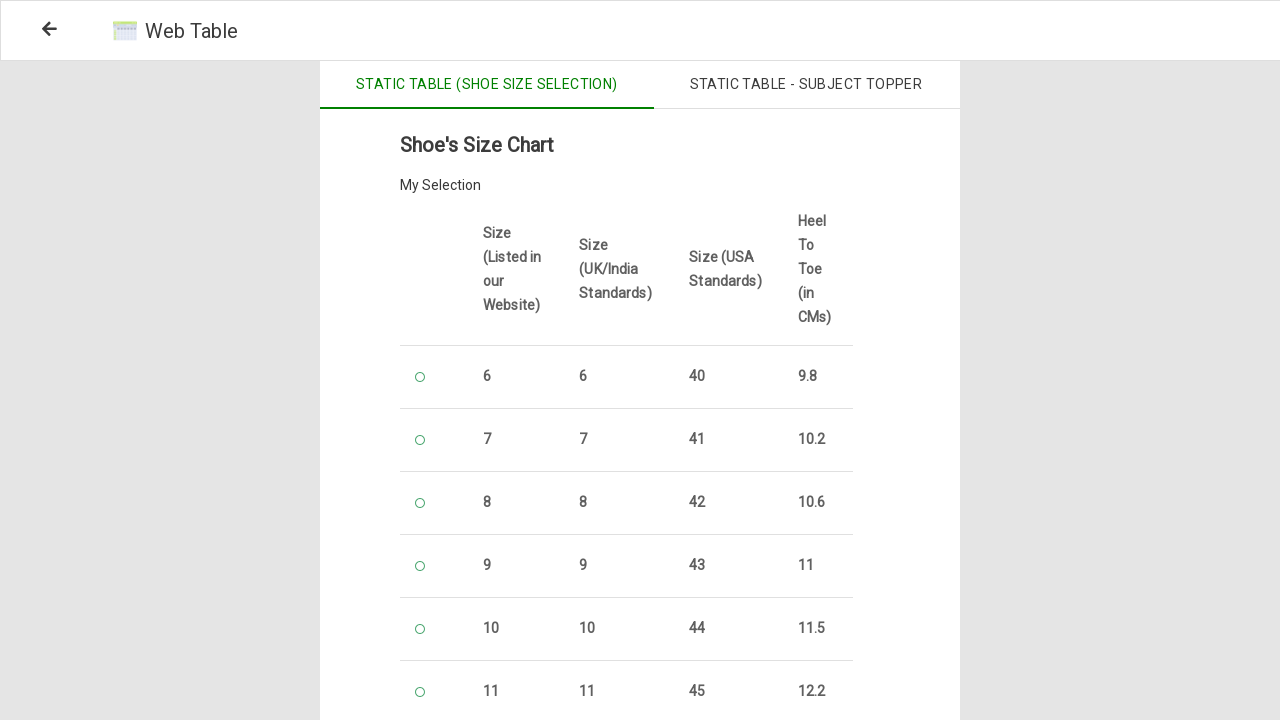

Clicked on the Subject Topper tab at (806, 85) on xpath=//span[contains(text(),'Subject Topper')]
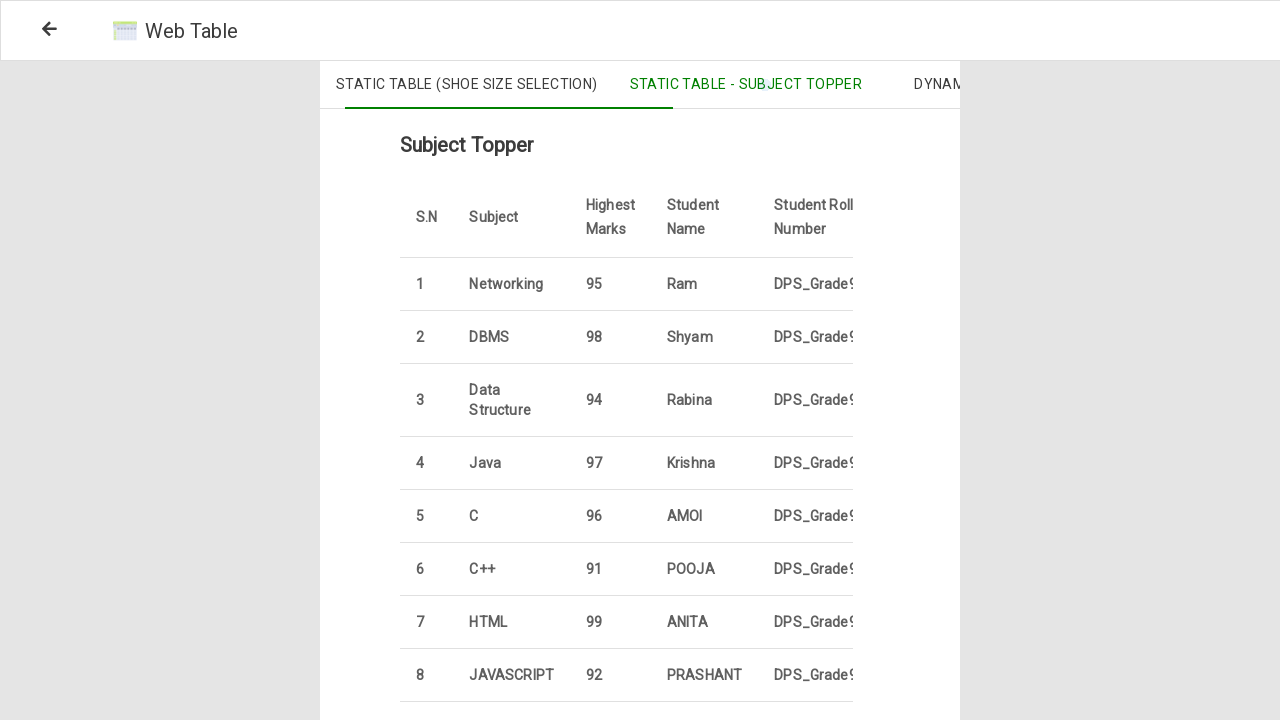

Waited for student name 'Krishna' to be visible in the table
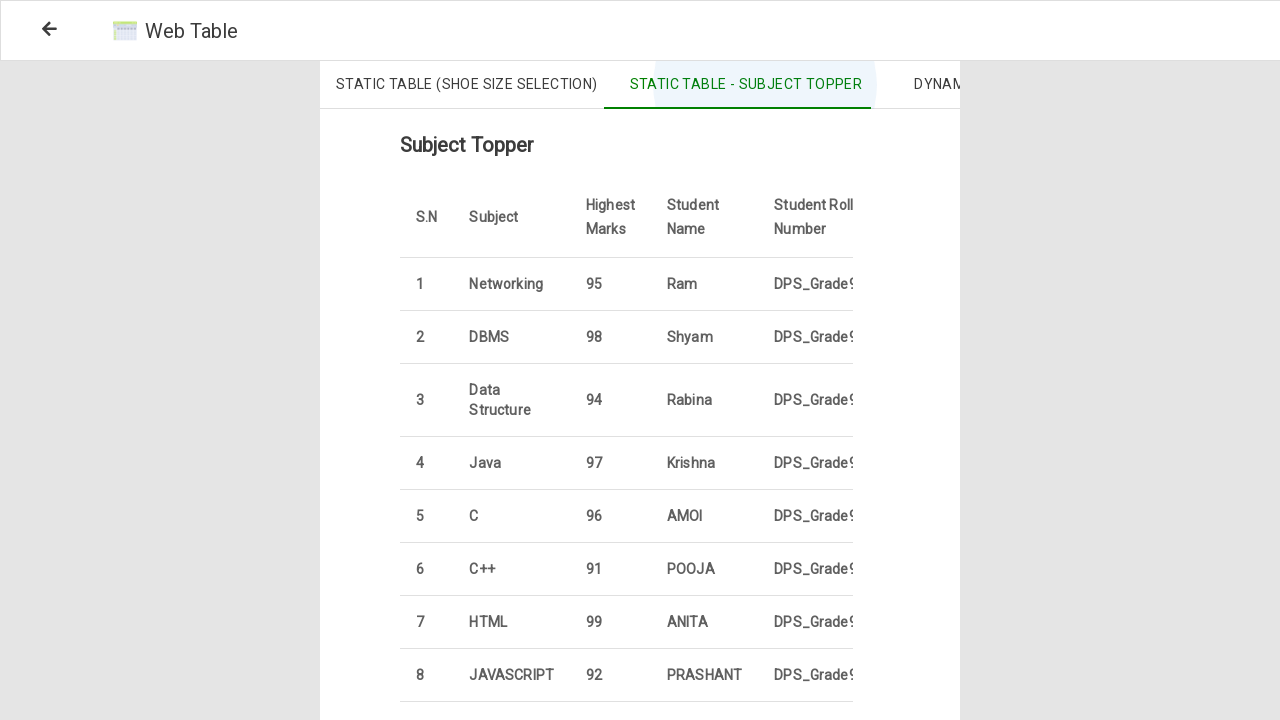

Located the roll number in the sibling cell next to Krishna's name
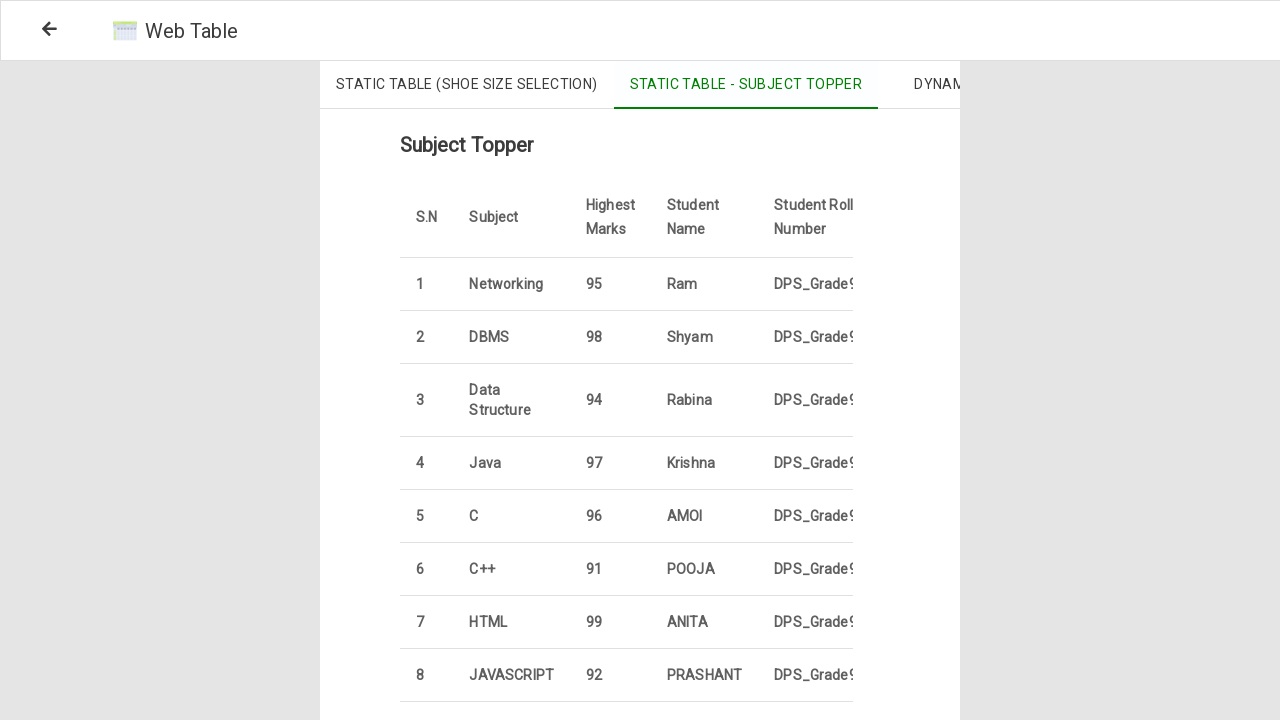

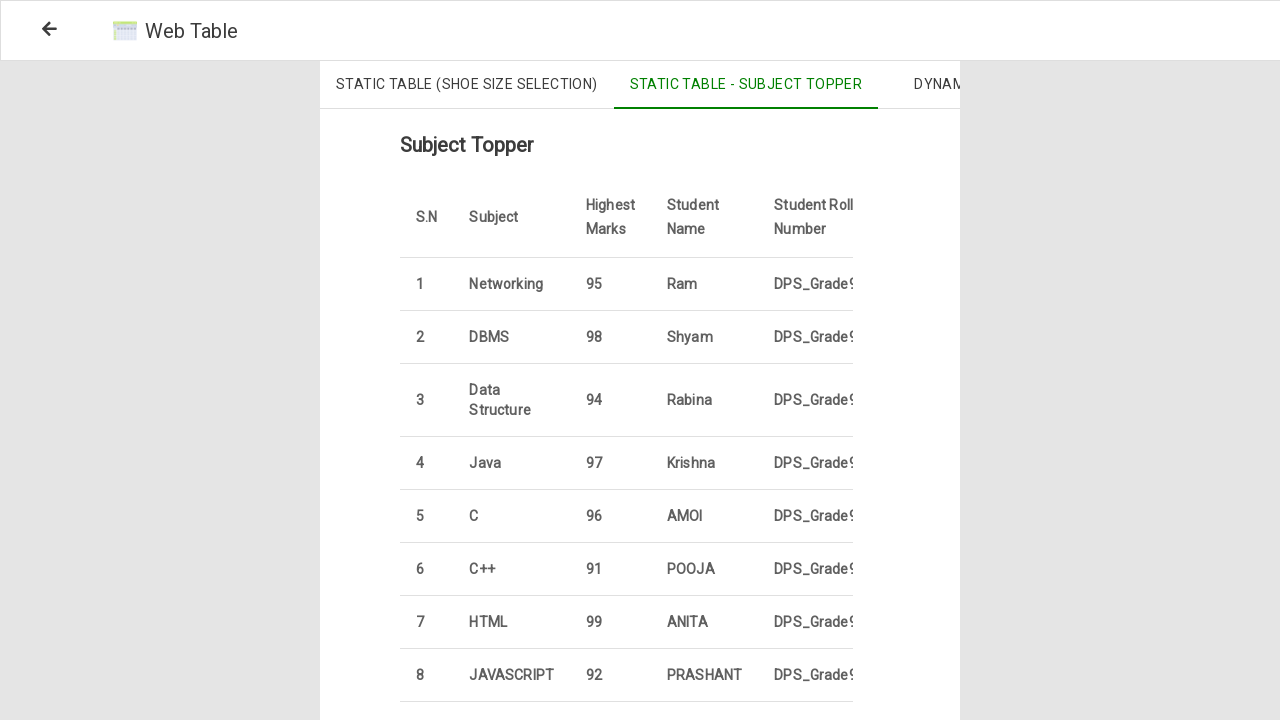